Tests dropdown menu functionality by clicking the dropdown button, selecting an autocomplete option, and verifying navigation to the autocomplete page

Starting URL: https://formy-project.herokuapp.com/dropdown

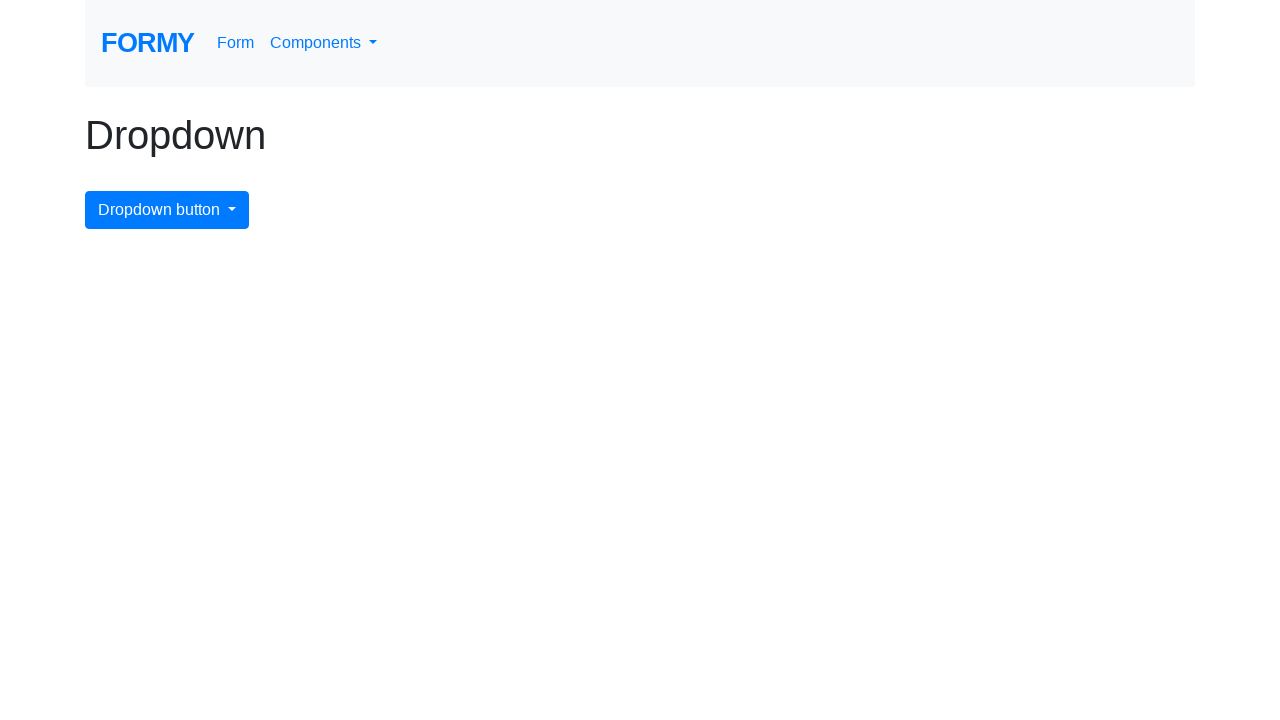

Clicked the dropdown menu button at (167, 210) on button[id*='dropdownMenuButton']
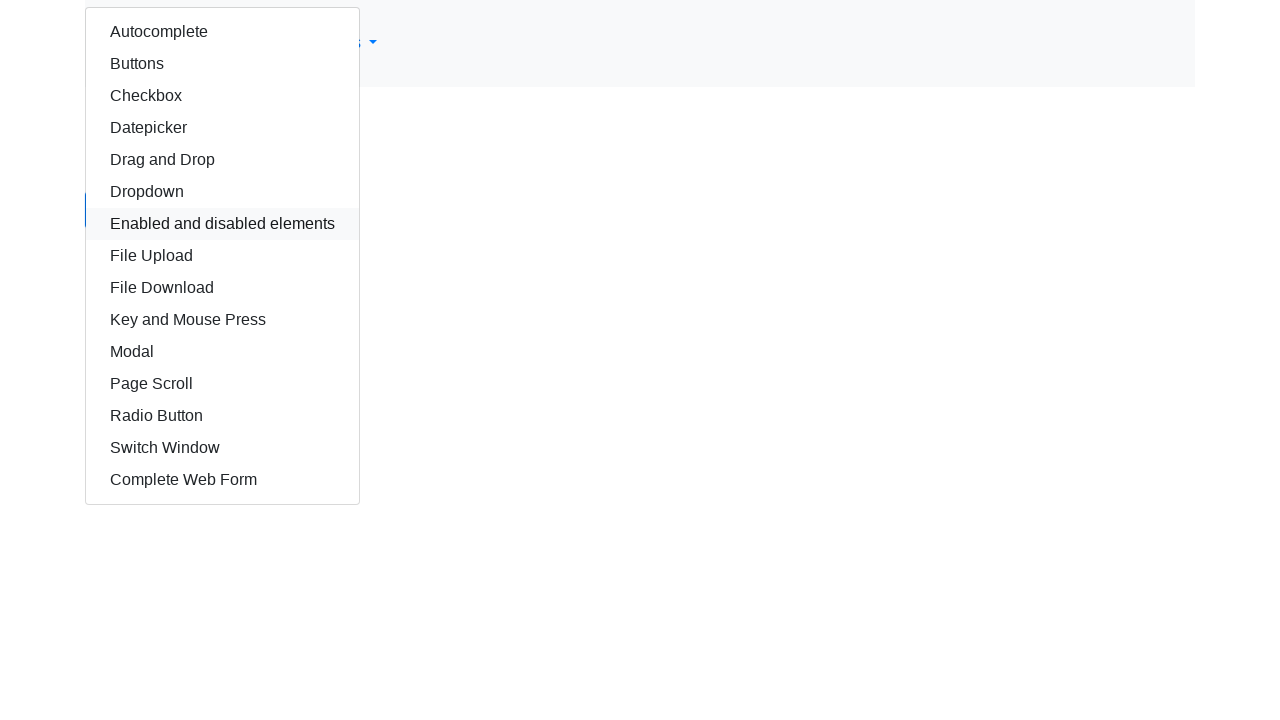

Clicked the autocomplete option in the dropdown at (222, 32) on a[id*='autocomplete']
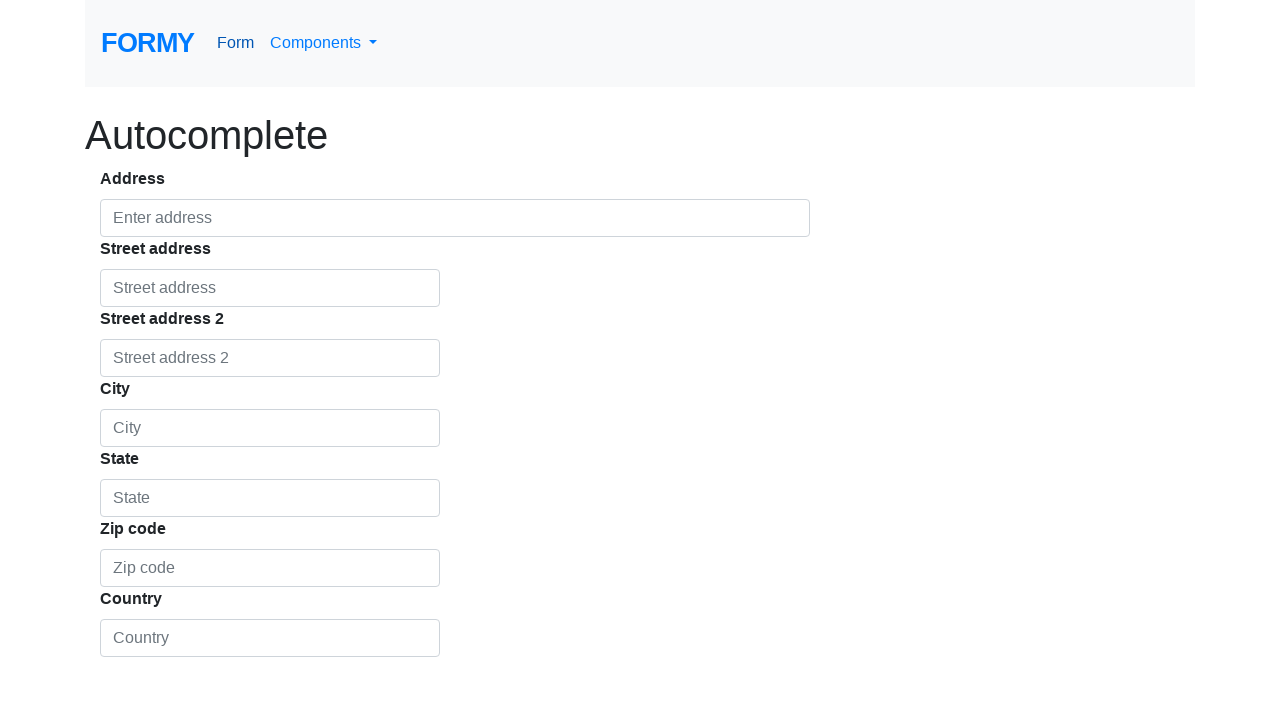

Verified navigation to autocomplete page
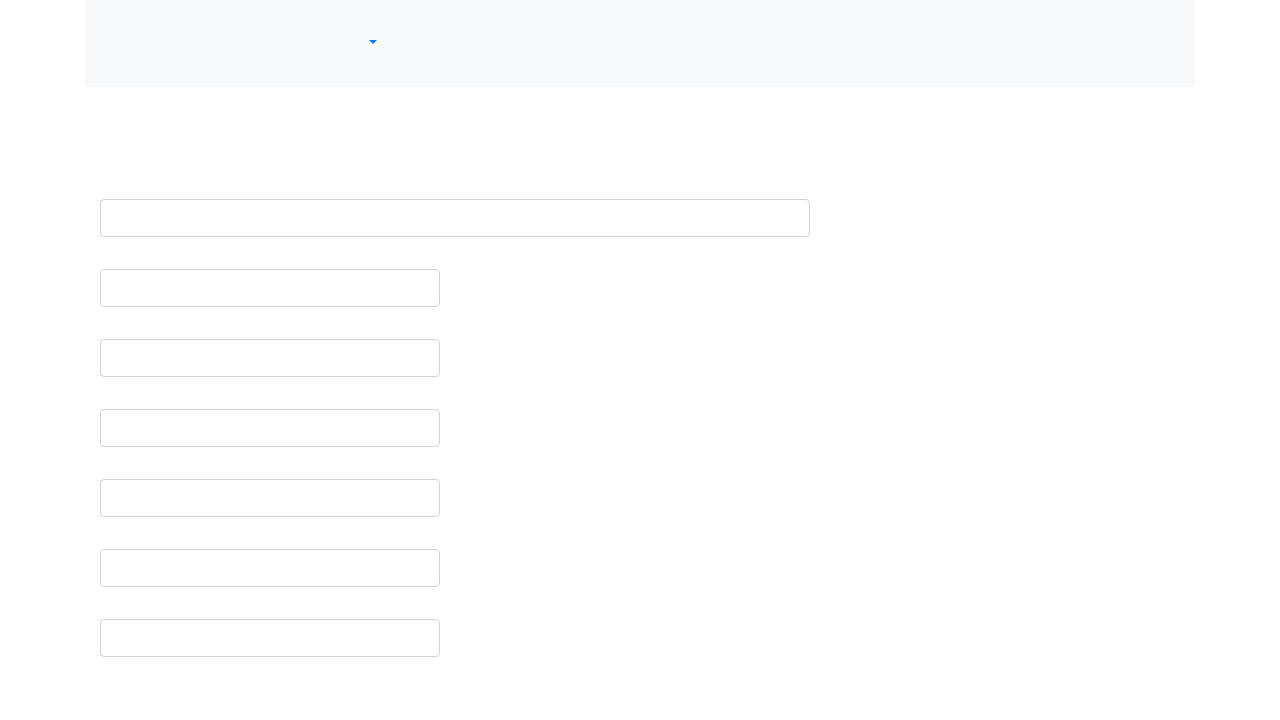

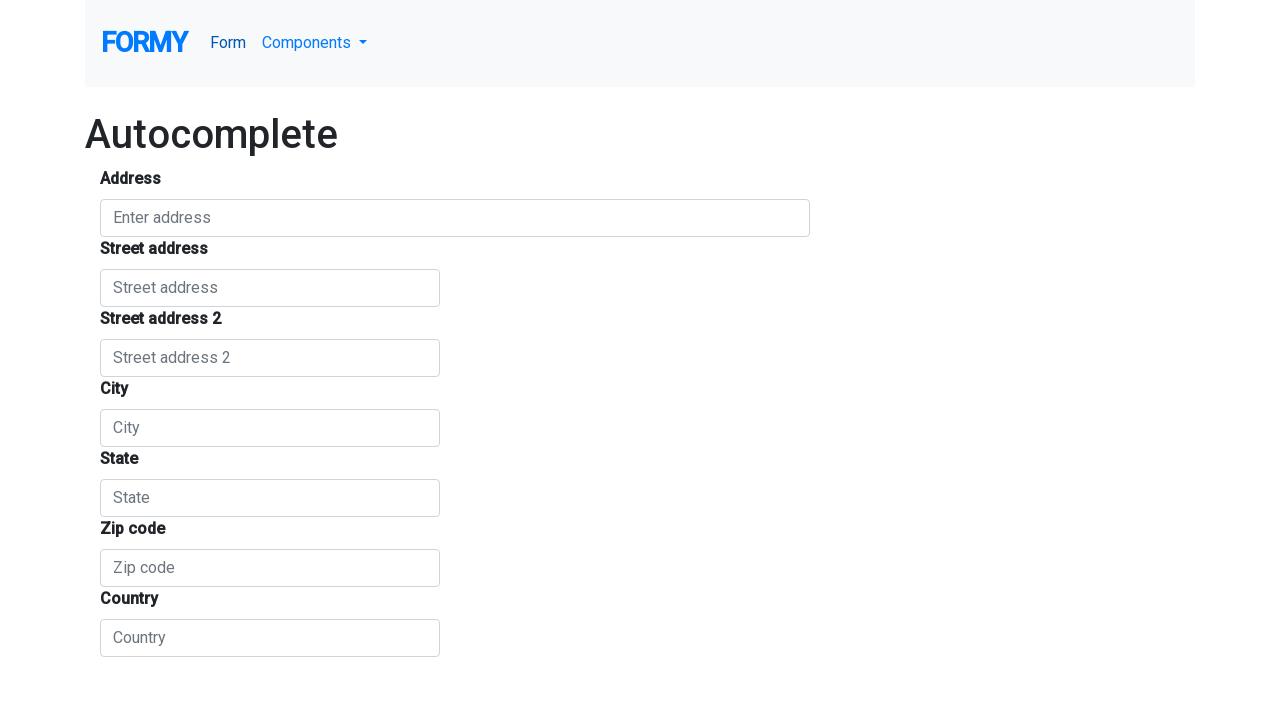